Navigates to a Selenium test page and clicks a button that triggers a JavaScript exception

Starting URL: https://www.selenium.dev/selenium/web/bidi/logEntryAdded.html

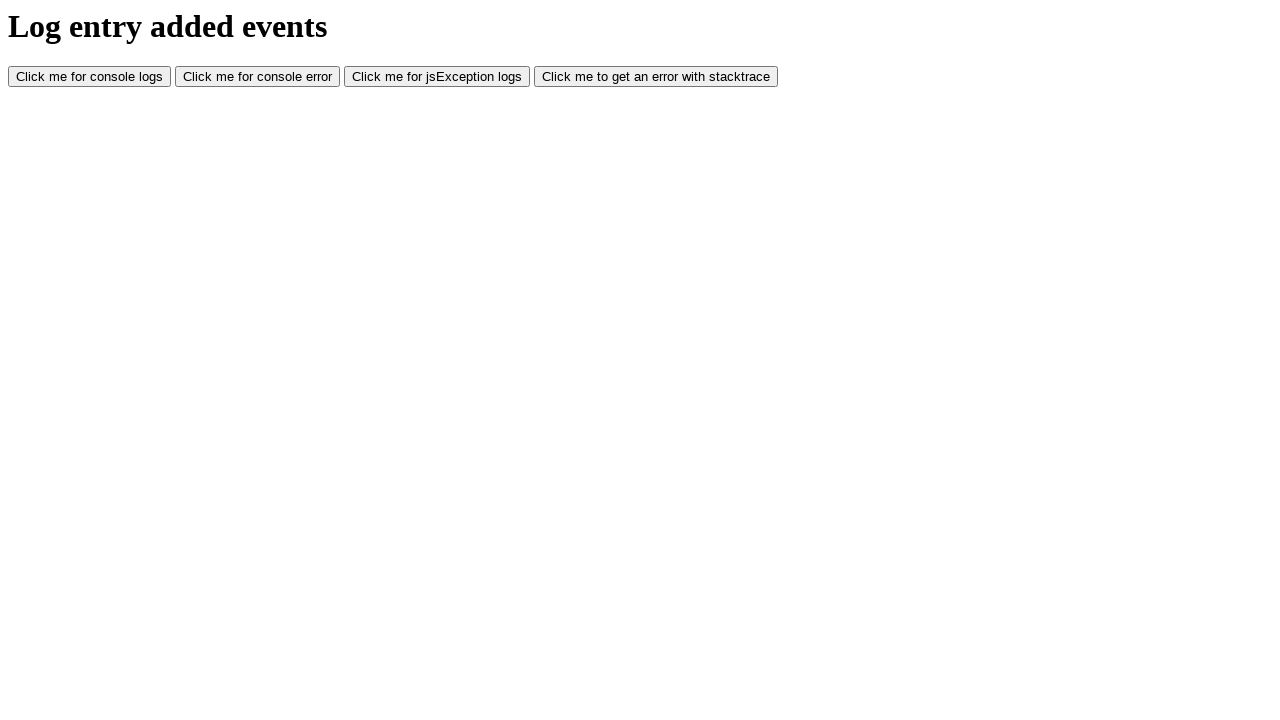

Navigated to Selenium test page with JS error trigger
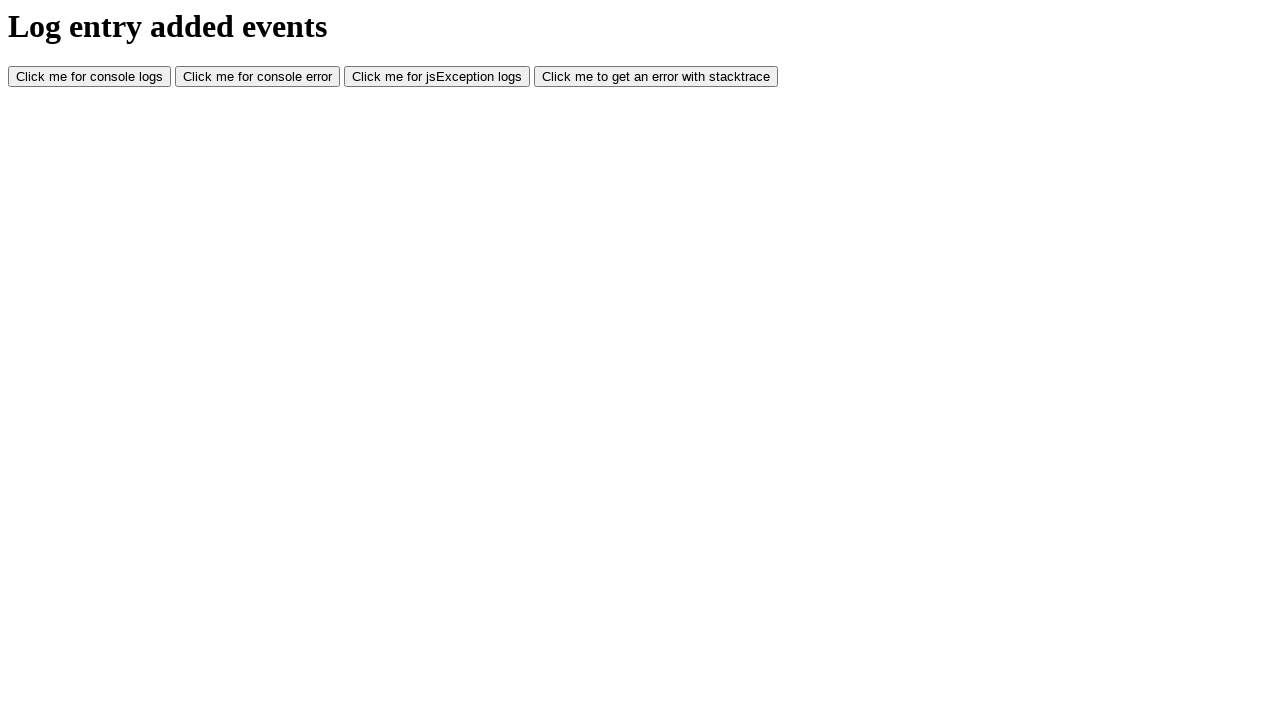

Clicked button that triggers JavaScript exception at (437, 77) on #jsException
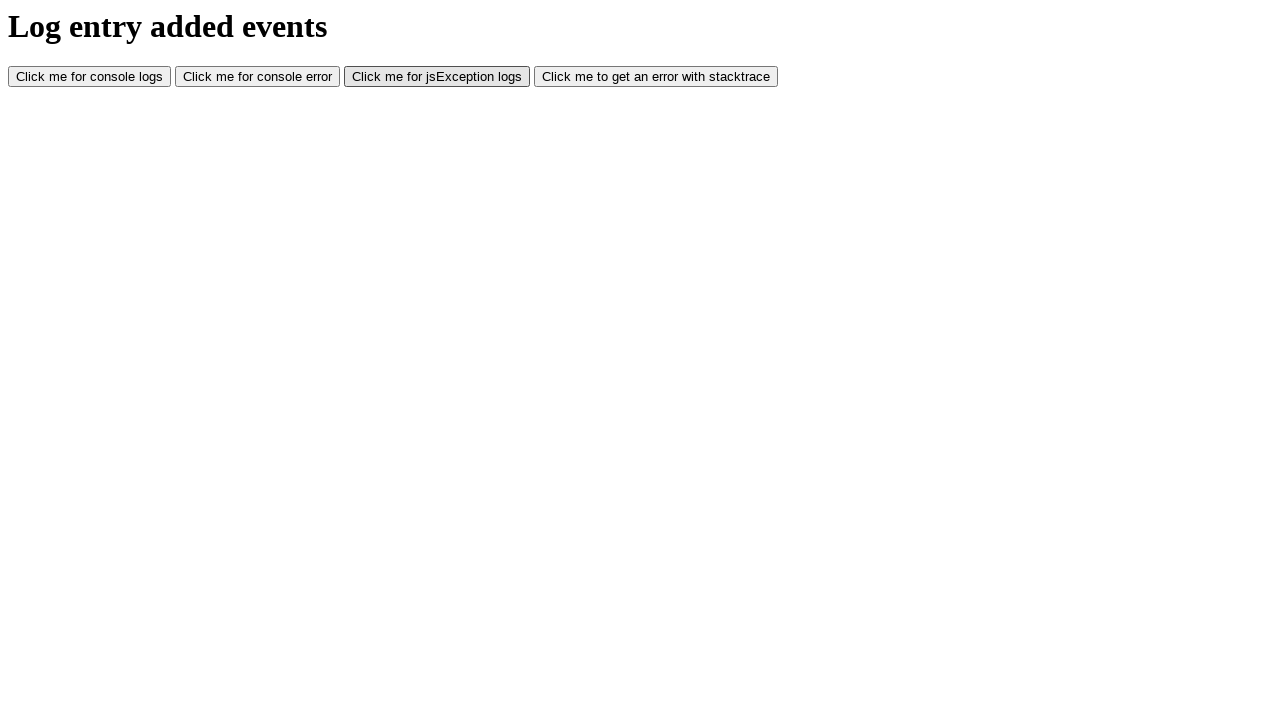

Waited 500ms for JavaScript error to be triggered
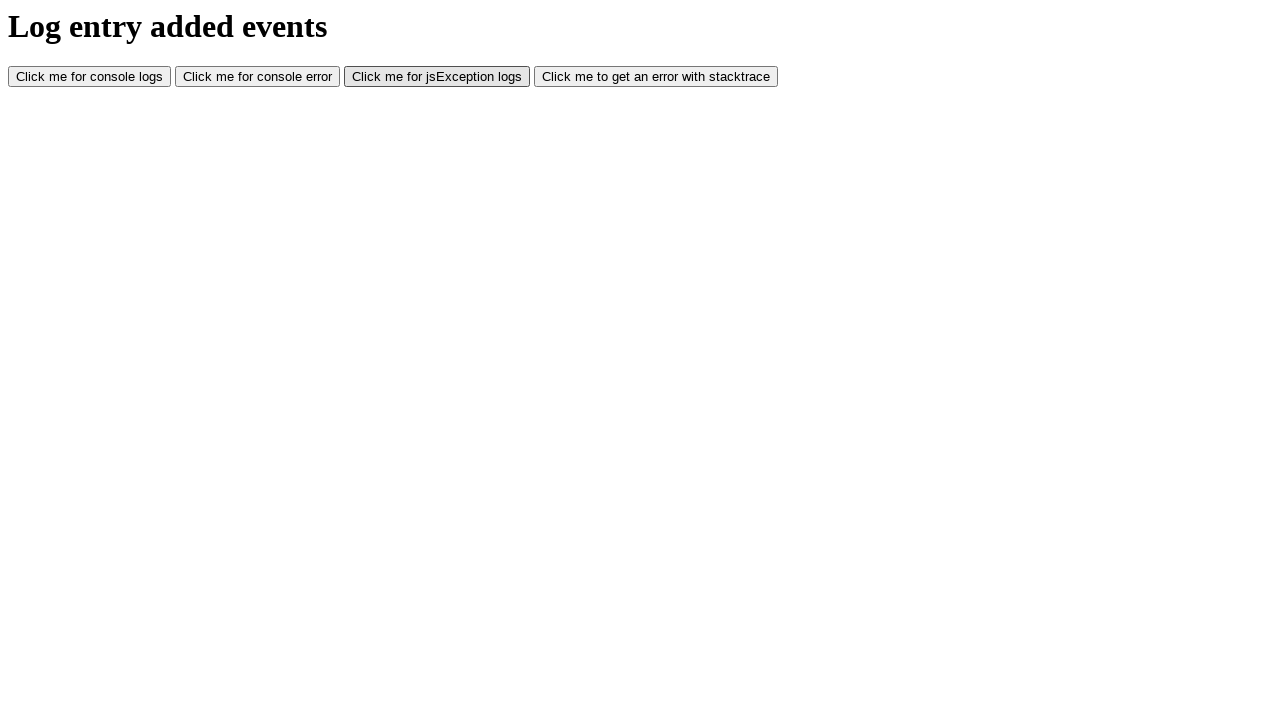

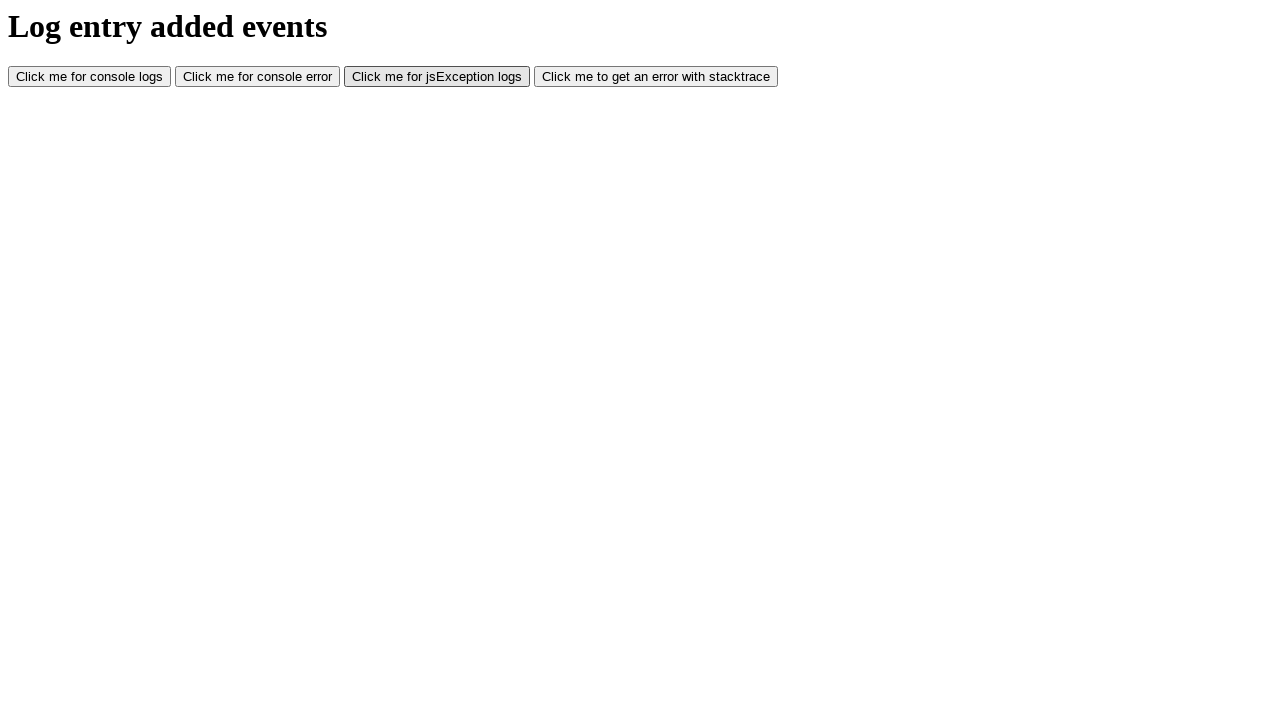